Tests registration form submission with invalid negative age

Starting URL: https://tc-1-final-parte1.vercel.app/

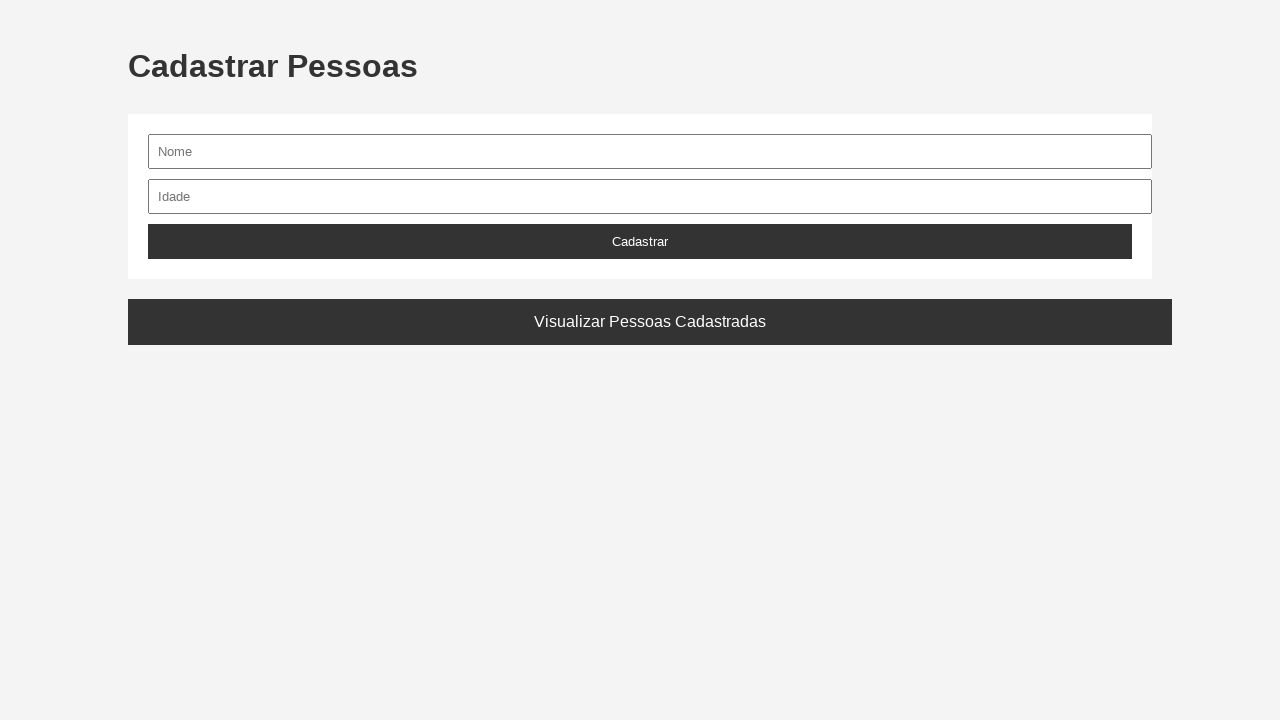

Waited for nome input field to be visible
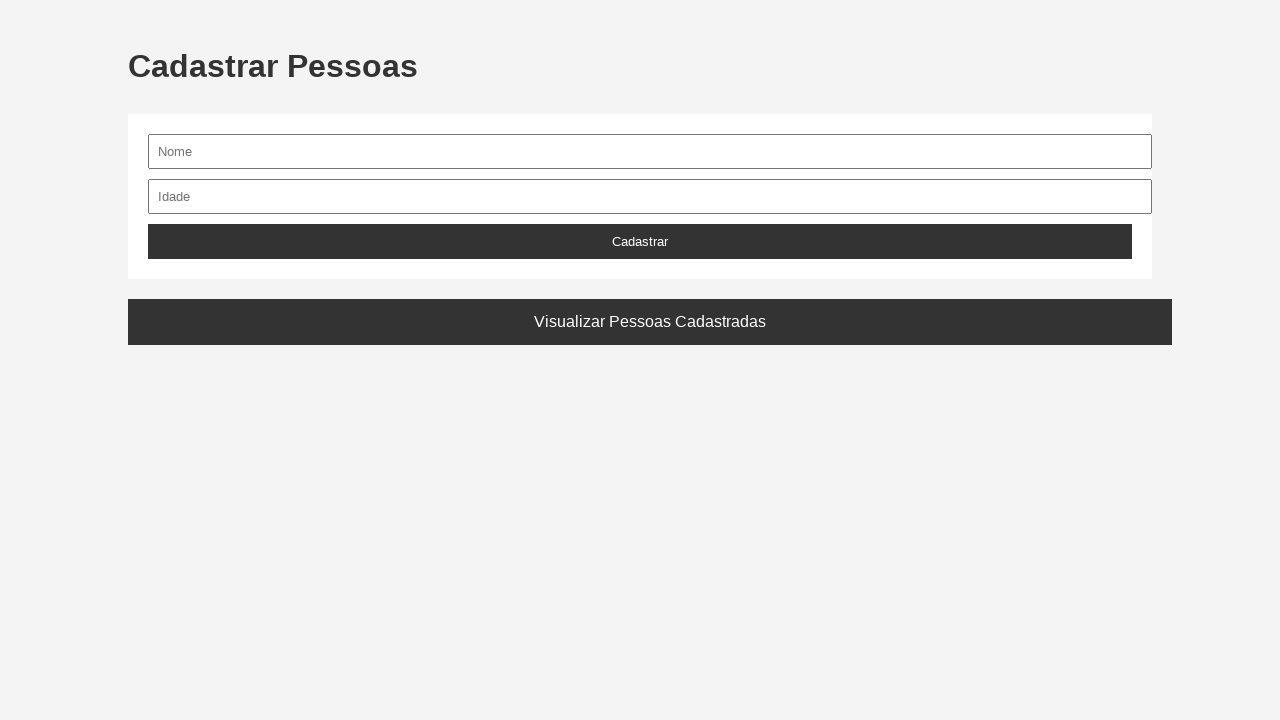

Waited for idade input field to be visible
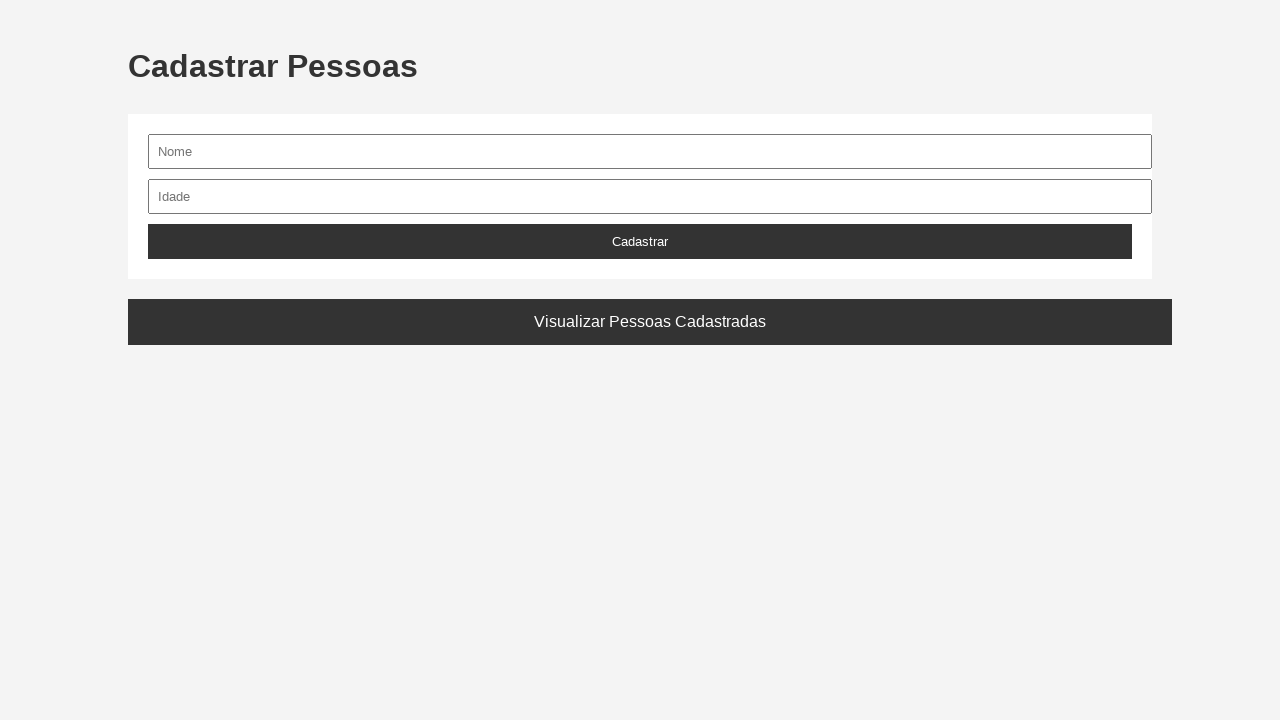

Filled nome field with 'Jinx Powder' on input[name='nome'], input#nome
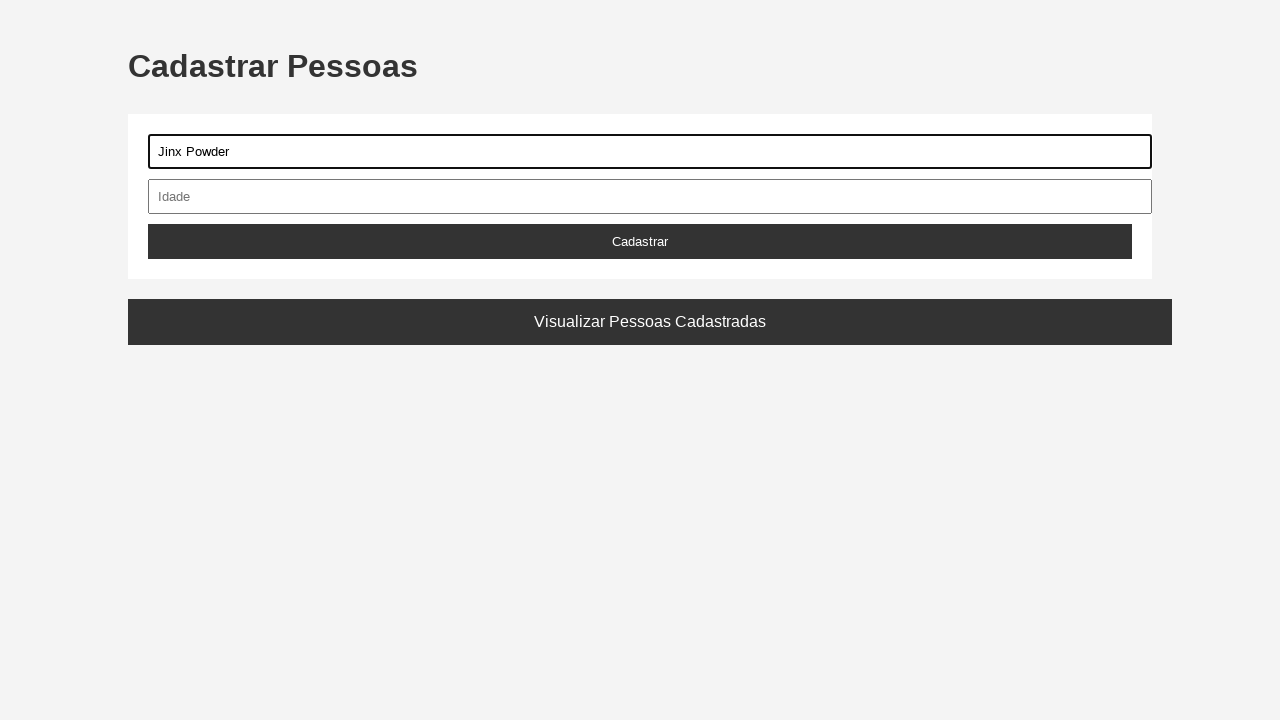

Filled idade field with invalid negative age '-120' on input[name='idade'], input#idade, input[type='number']
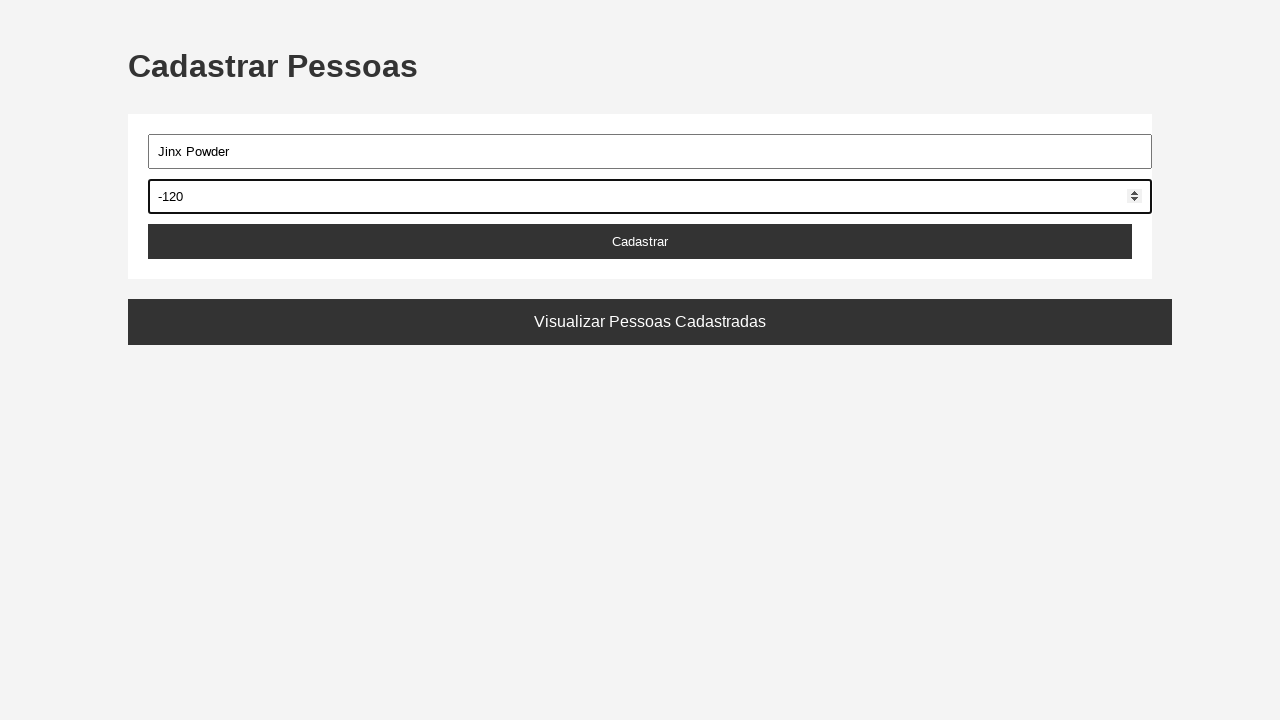

Clicked Cadastrar button to submit registration form at (640, 242) on button:has-text('Cadastrar')
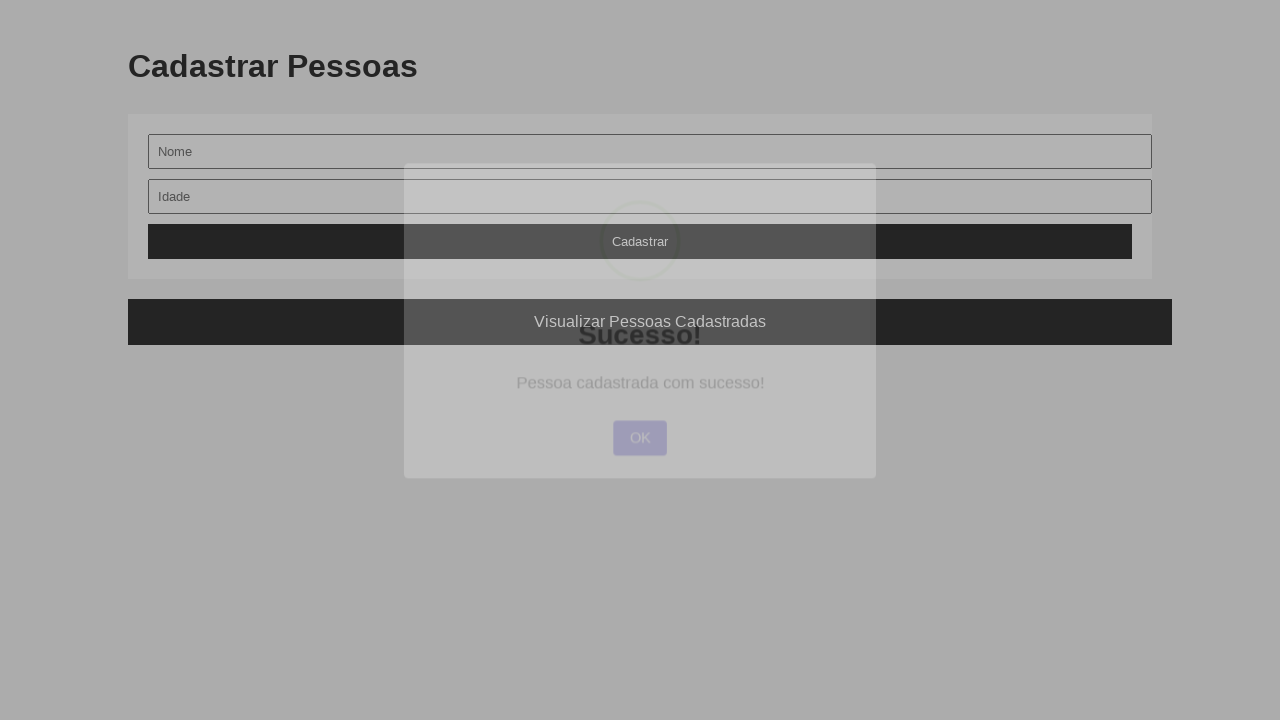

Waited for validation error popup to appear
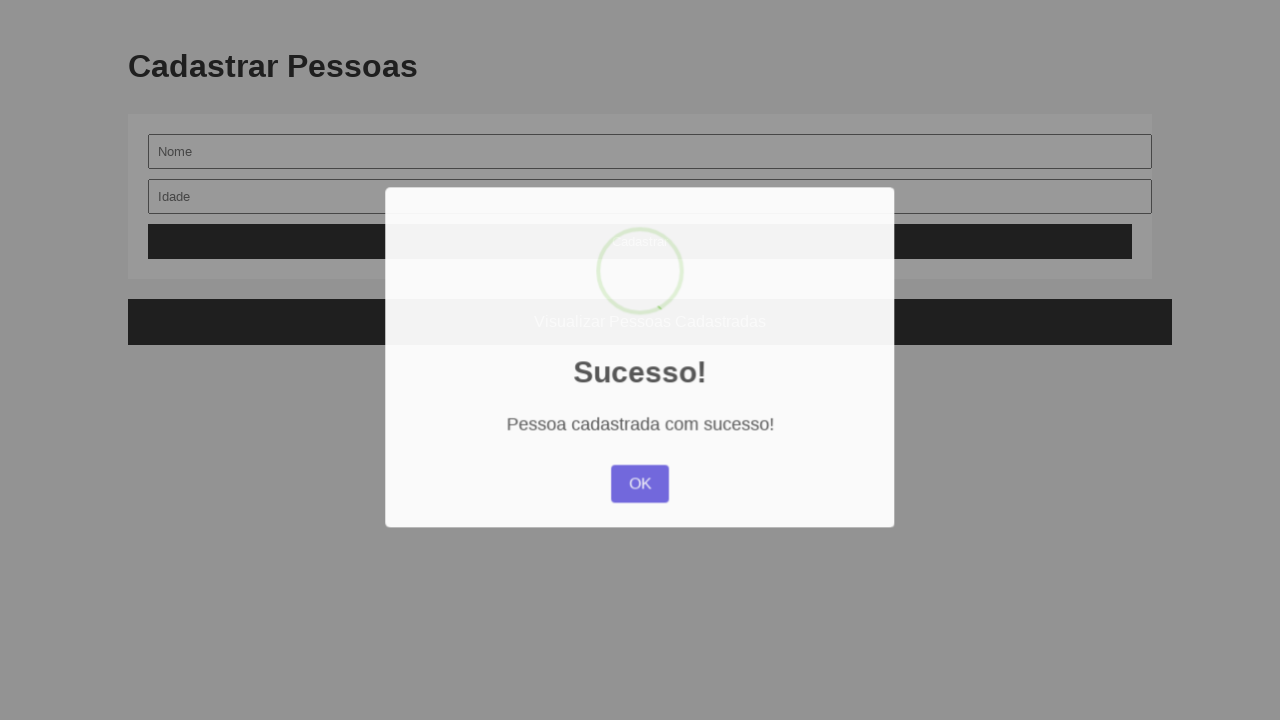

Clicked OK button to dismiss error popup at (640, 487) on button:has-text('OK'), .swal2-confirm
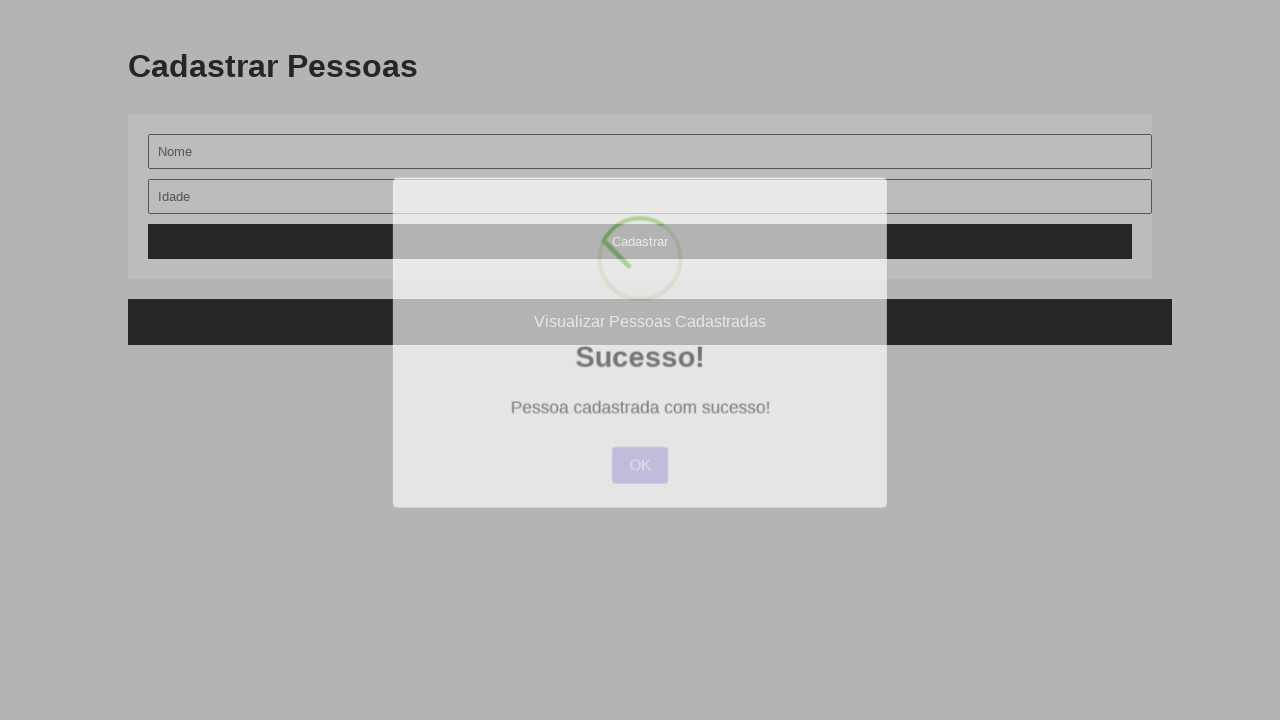

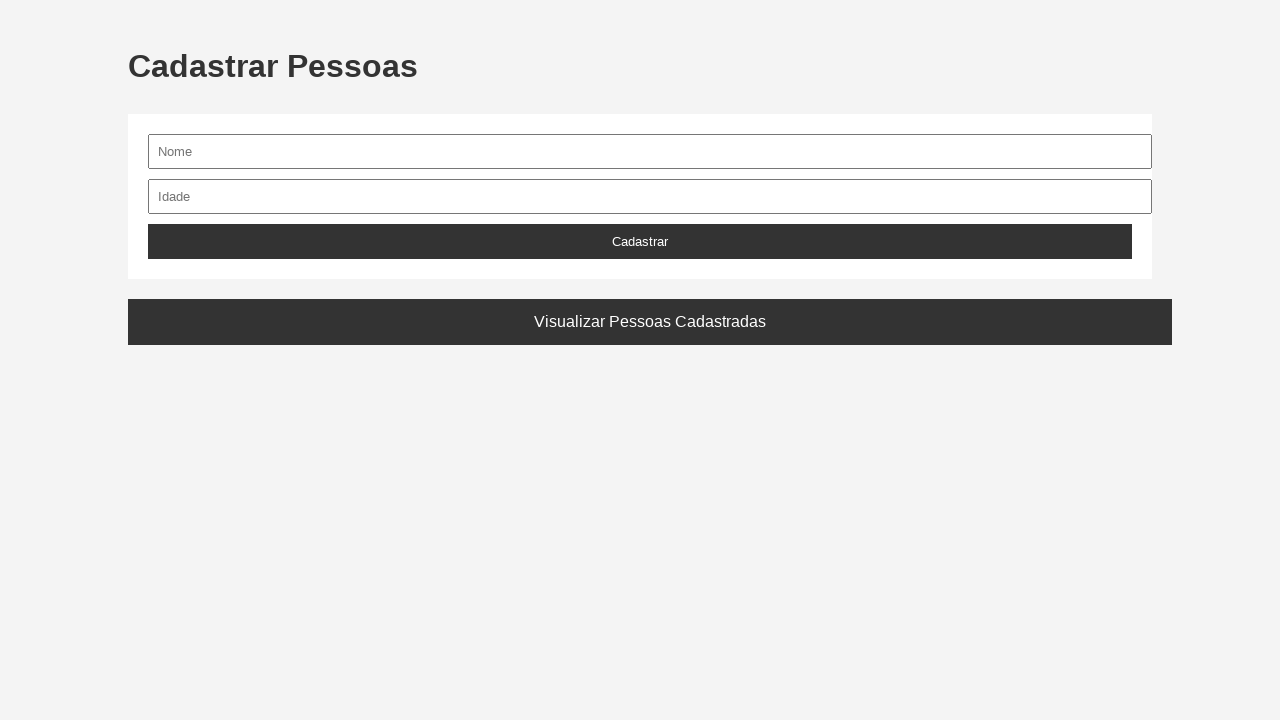